Opens the Spotify homepage and verifies the page loads successfully

Starting URL: https://open.spotify.com/

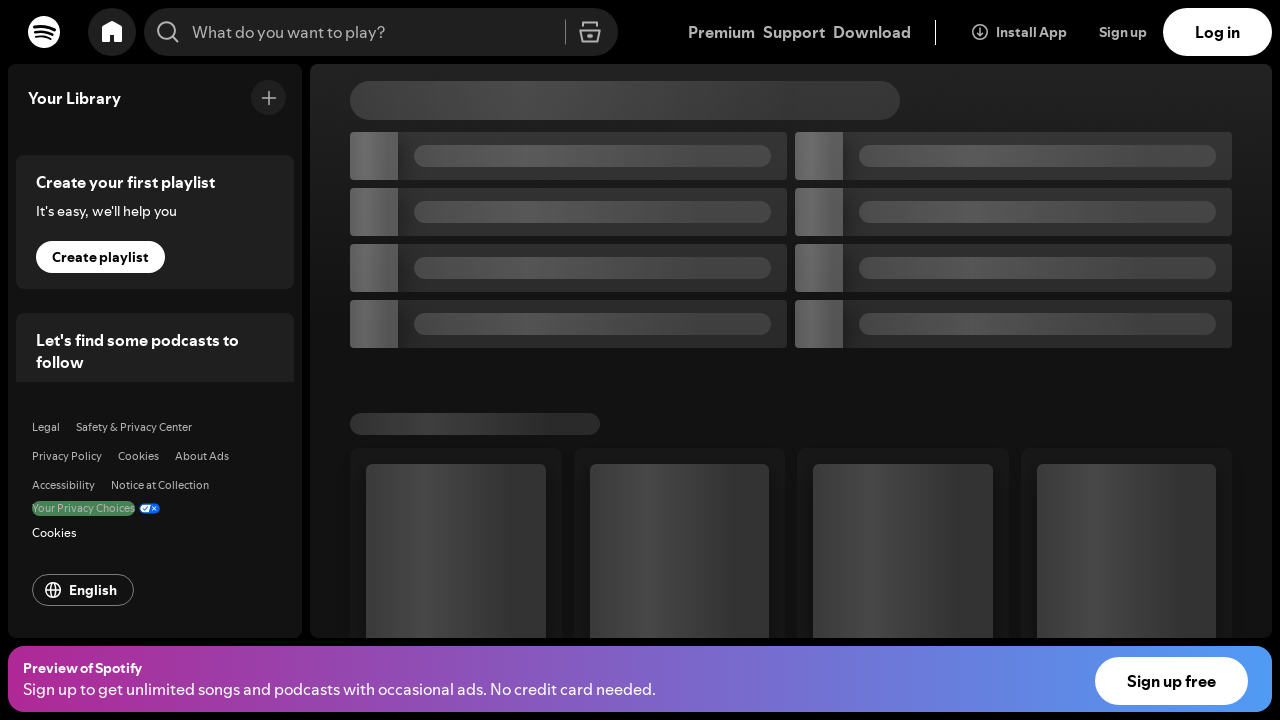

Waited for Spotify homepage to load (domcontentloaded)
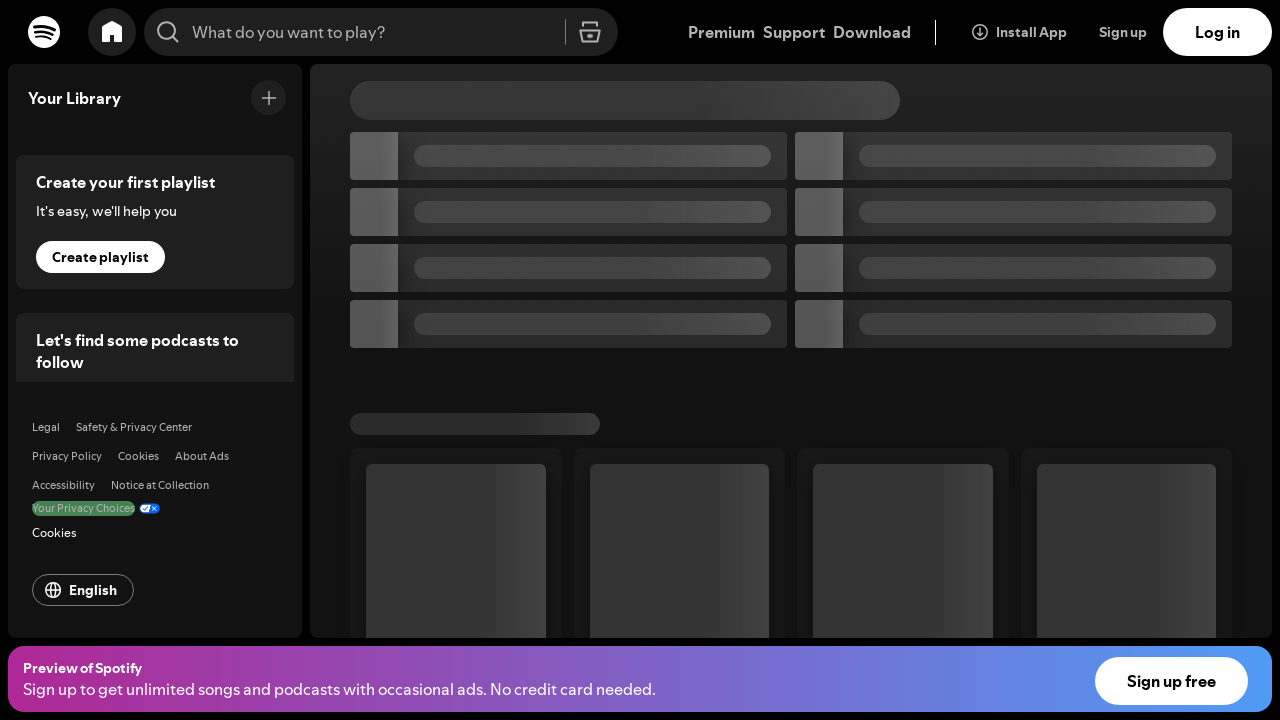

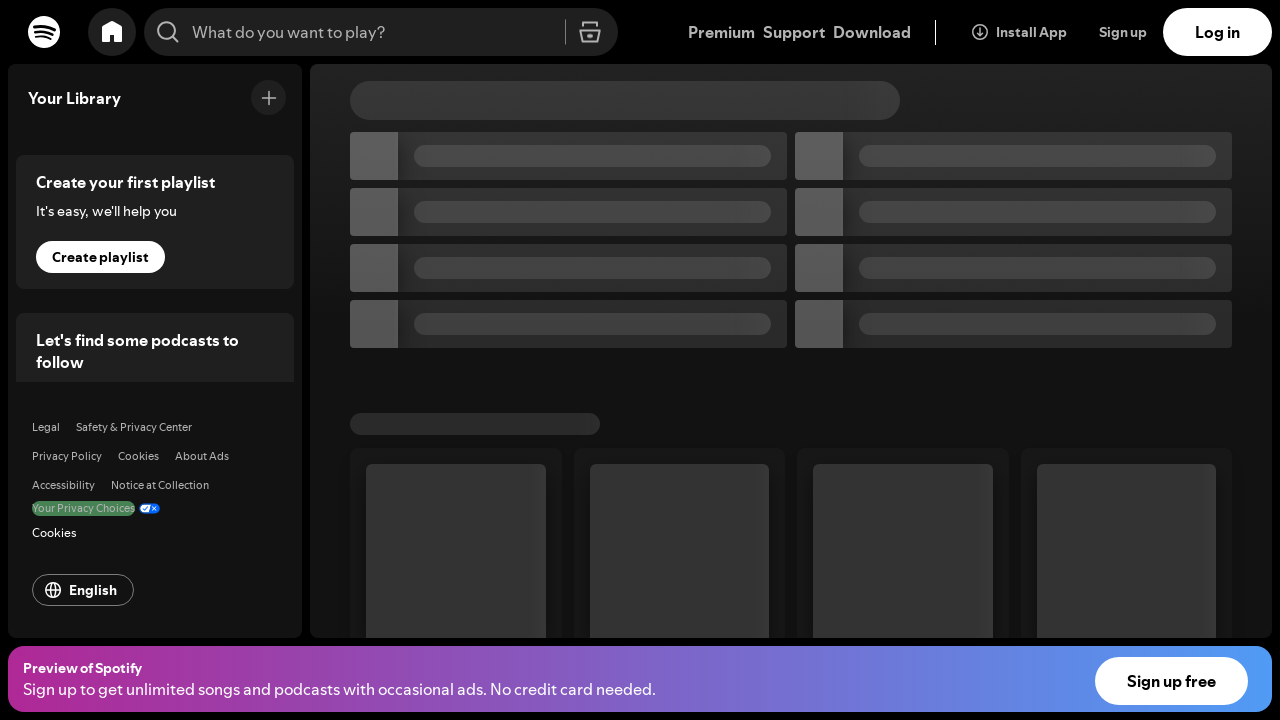